Tests simple JavaScript alert handling by clicking a button and accepting the alert

Starting URL: https://demoqa.com/alerts

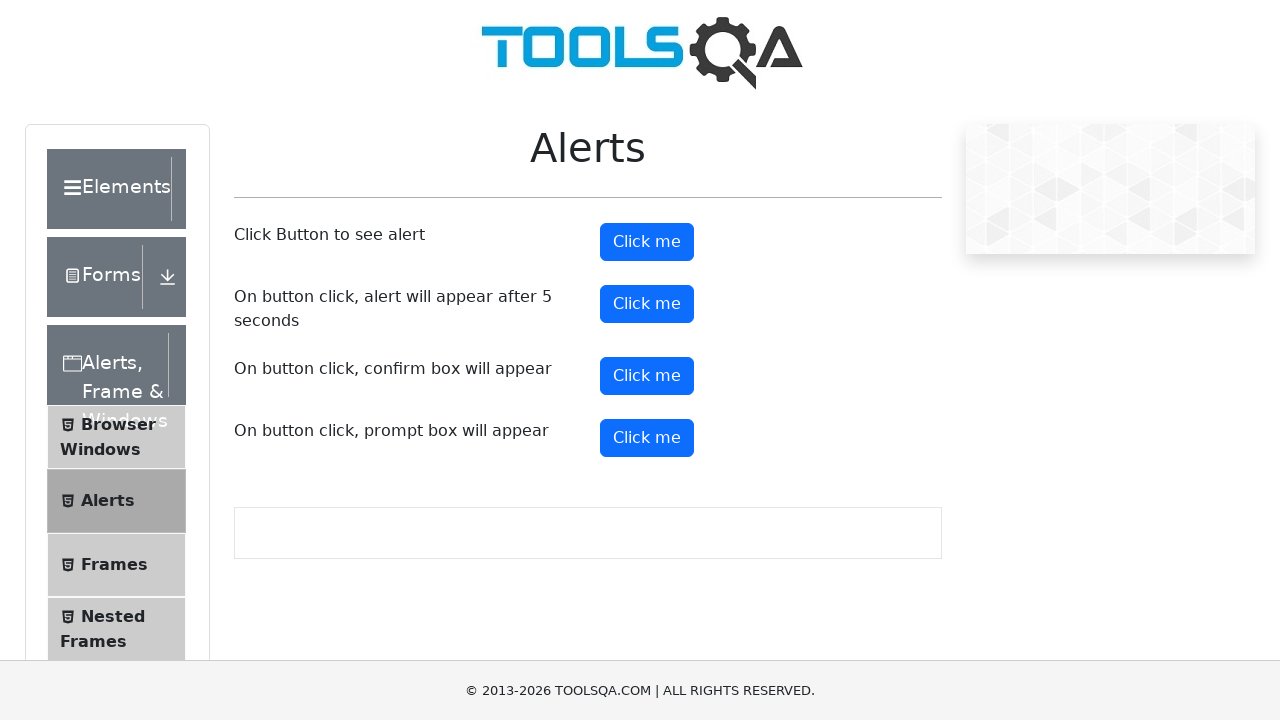

Set up dialog handler to accept alerts
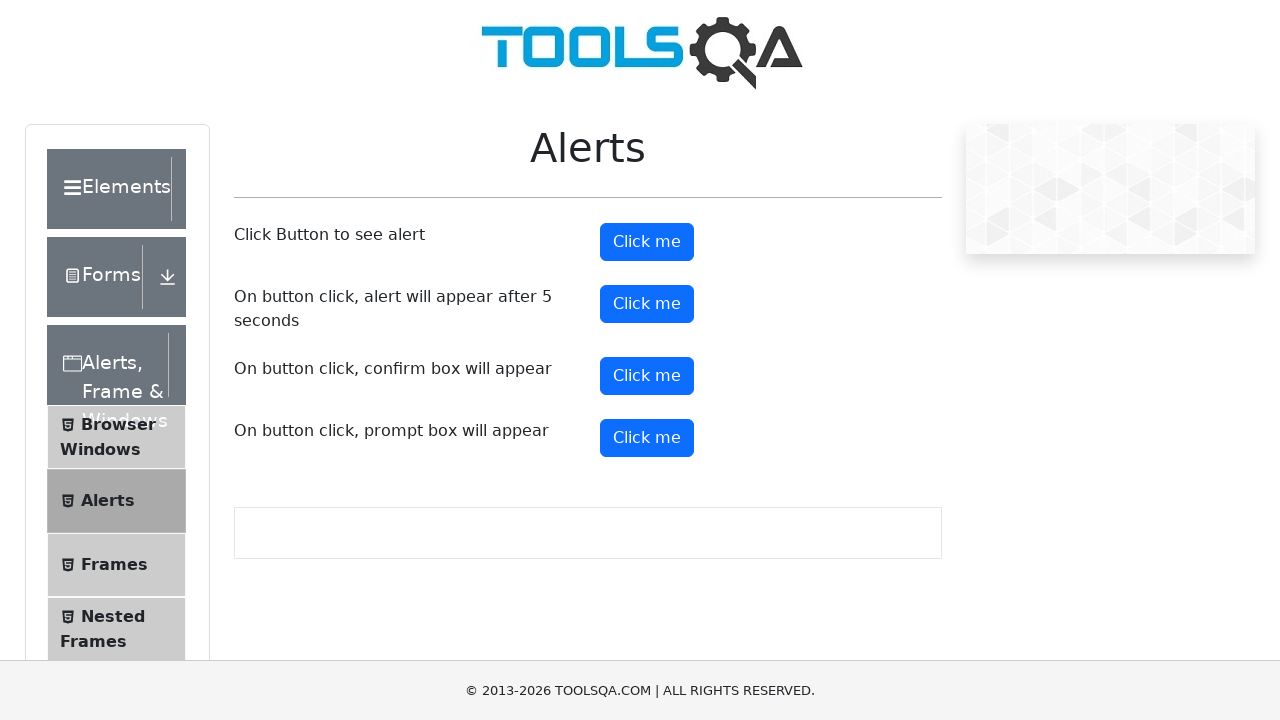

Clicked alert button to trigger simple JavaScript alert at (647, 242) on button#alertButton
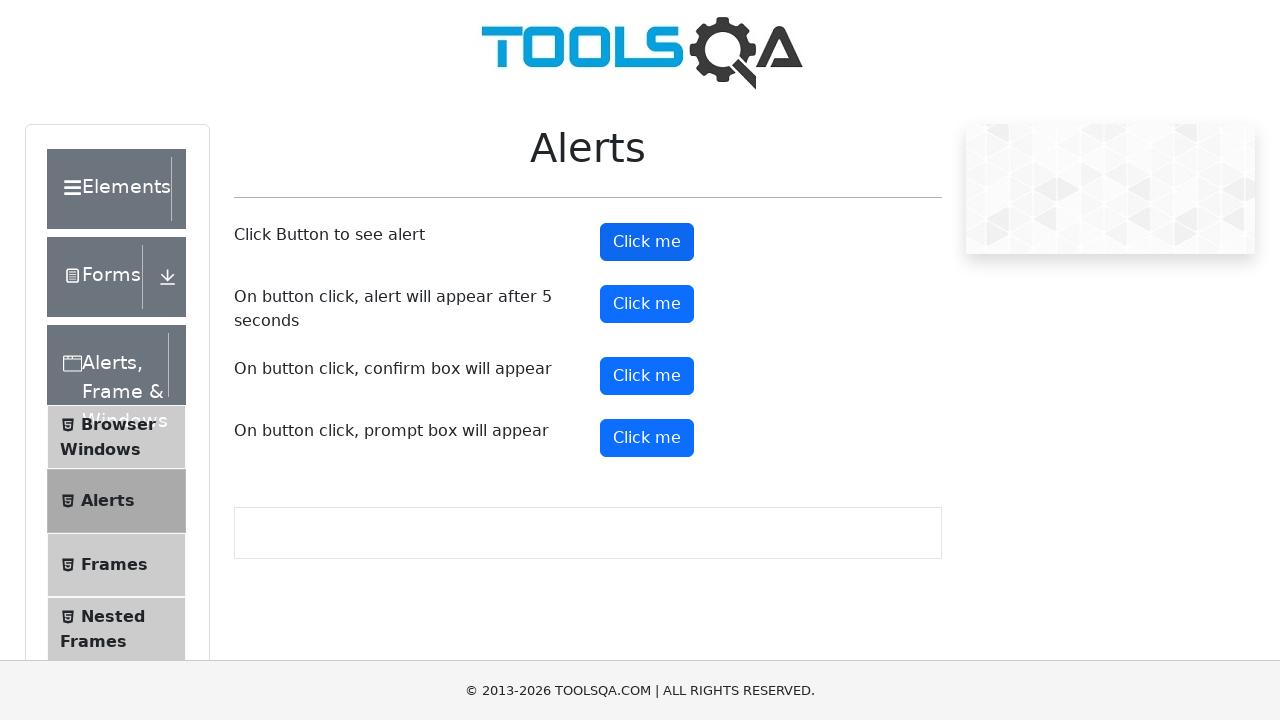

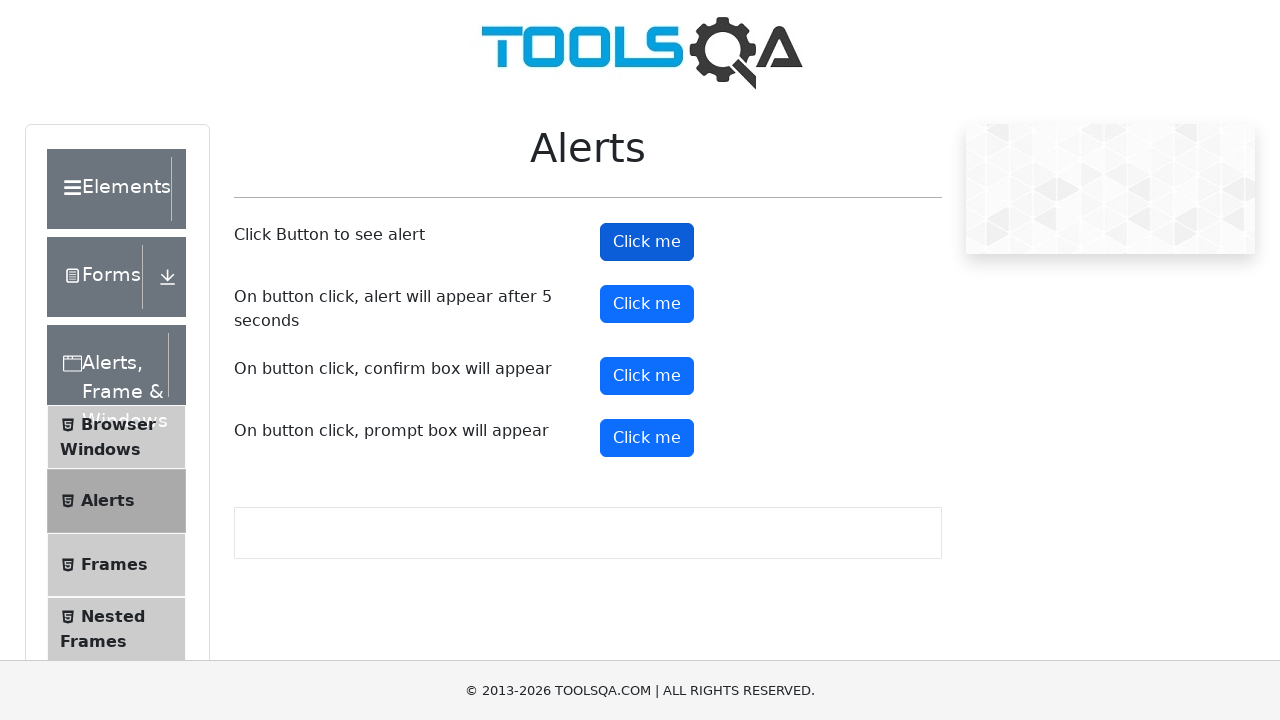